Tests dynamic loading by clicking Start button and waiting for "Hello World!" text to become visible

Starting URL: https://automationfc.github.io/dynamic-loading/

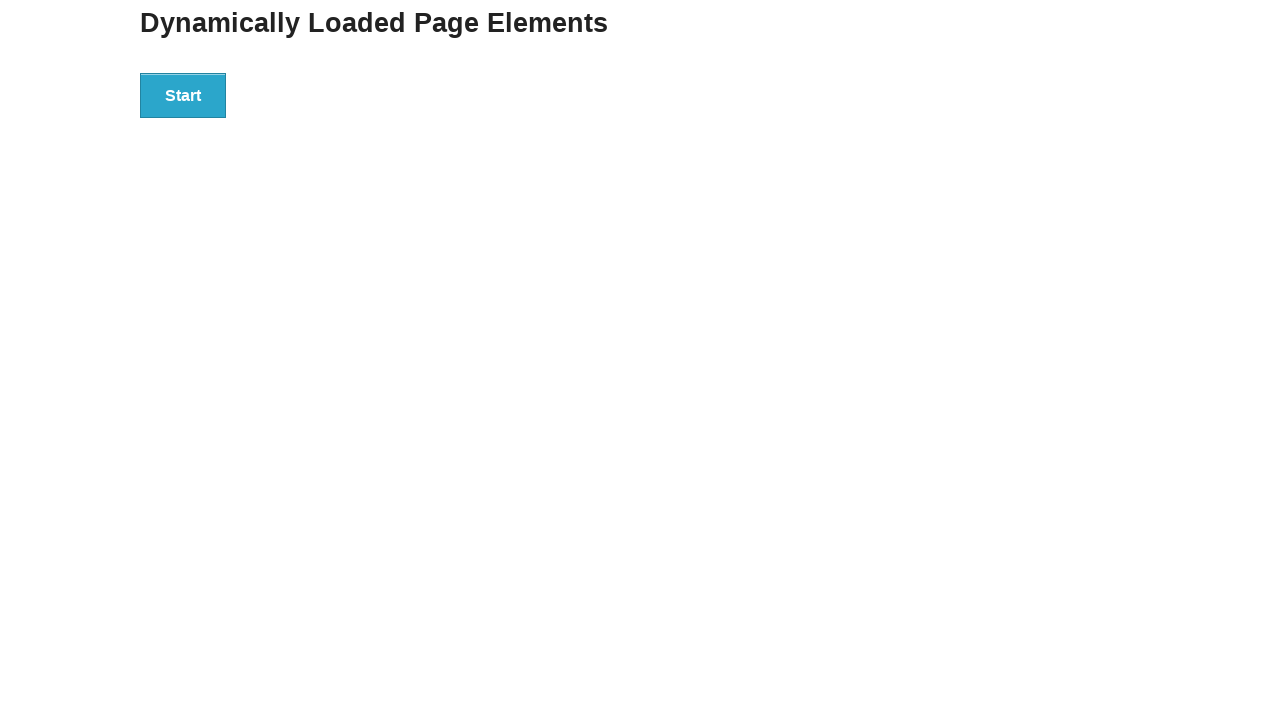

Clicked Start button to trigger dynamic loading at (183, 95) on xpath=//button[text()='Start']
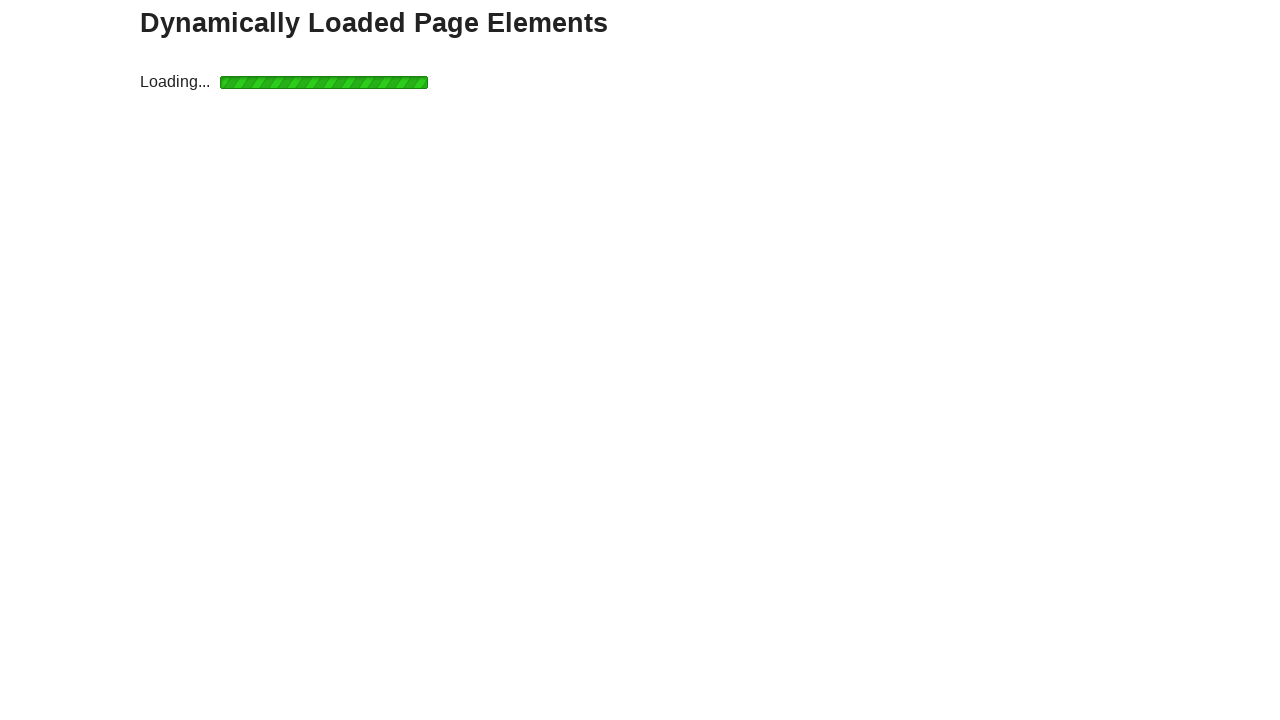

Waited for 'Hello World!' text to become visible
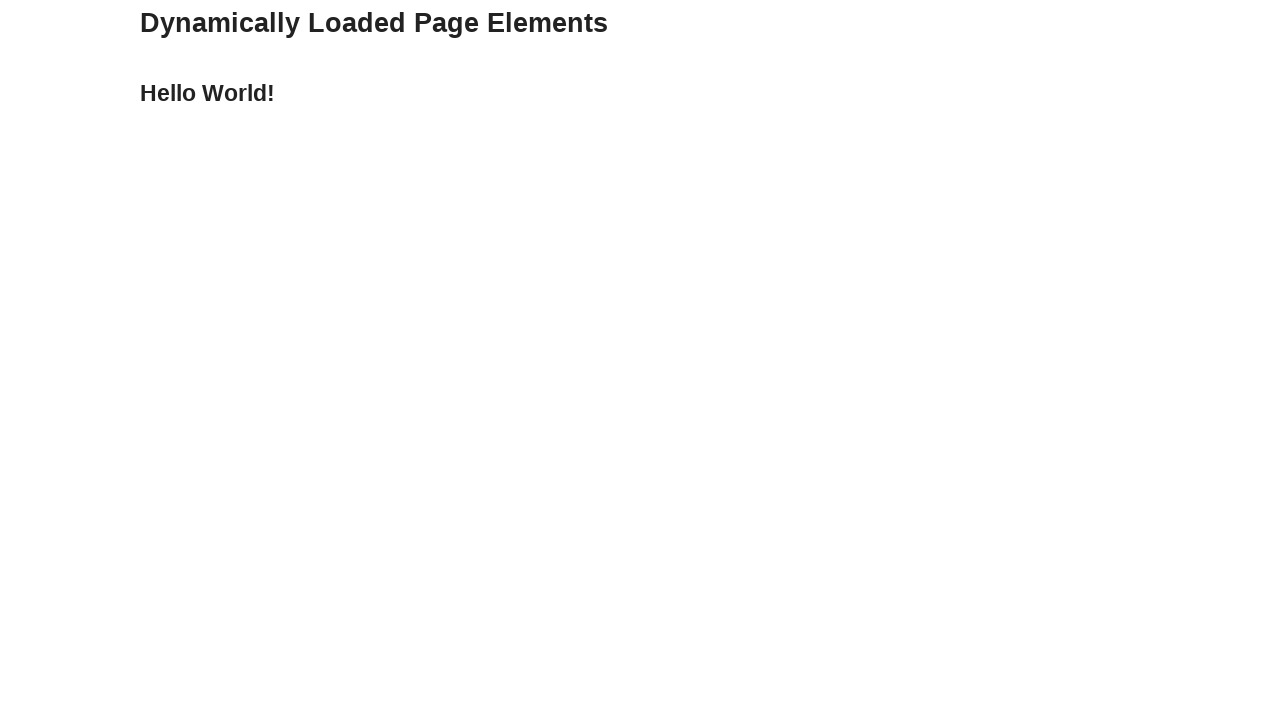

Verified that 'Hello World!' text is displayed
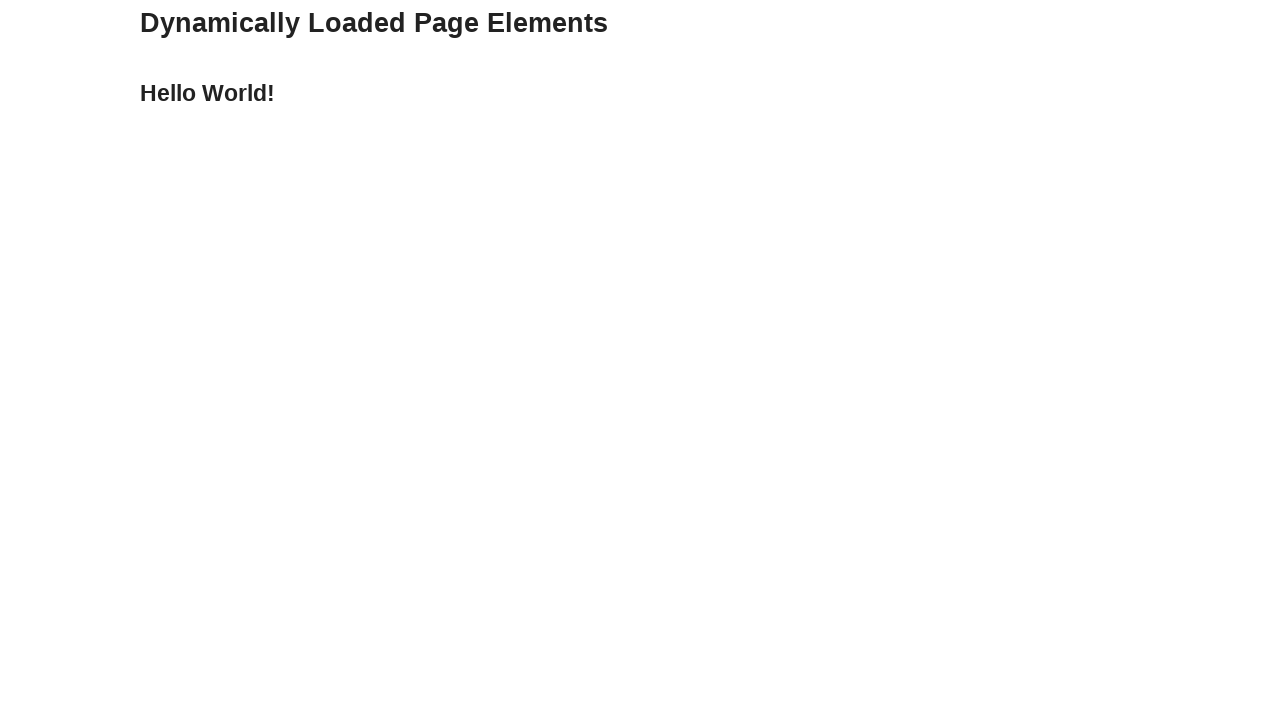

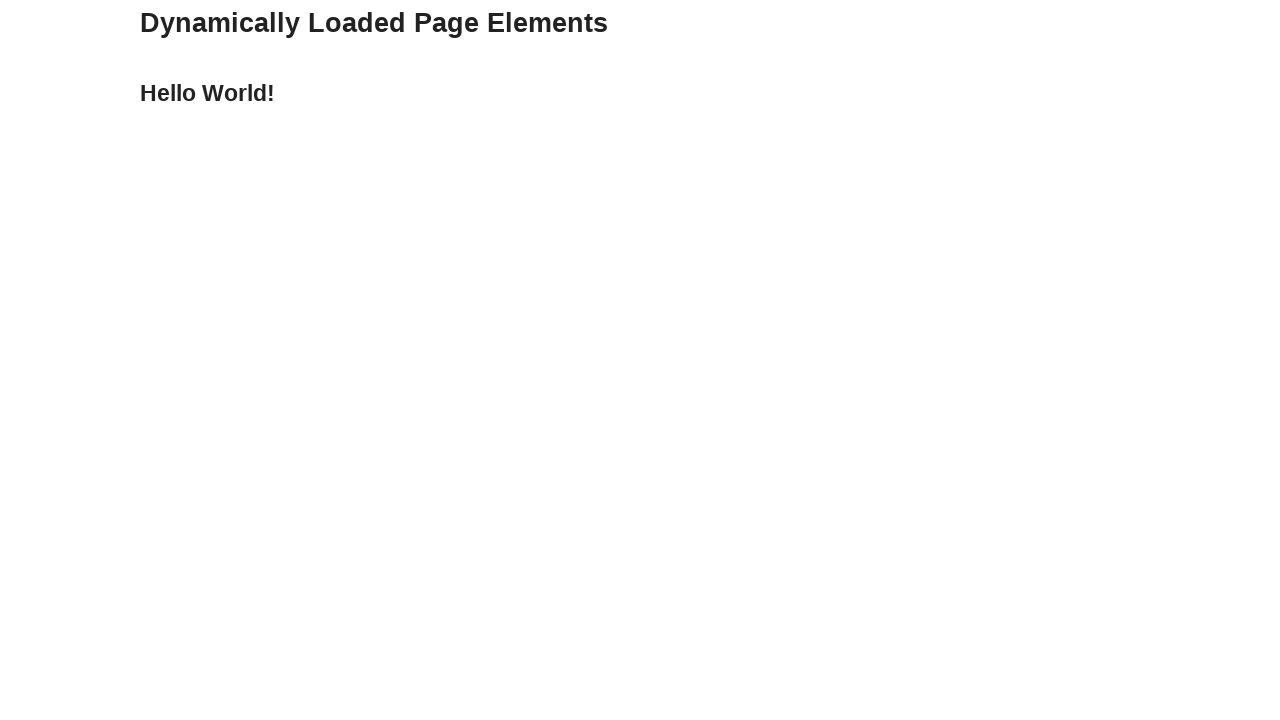